Tests confirmation alert handling by clicking a button to trigger a confirmation dialog and dismissing it with Cancel

Starting URL: https://training-support.net/webelements/alerts

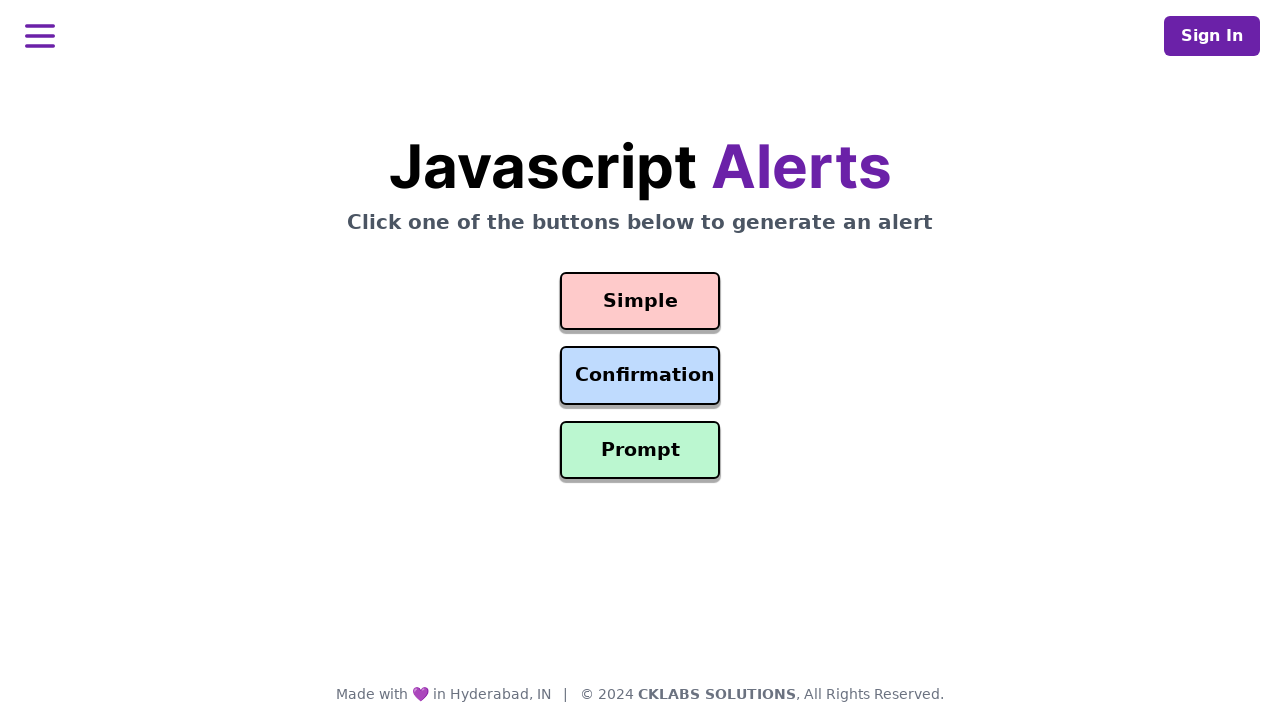

Set up dialog handler to dismiss confirmation alerts
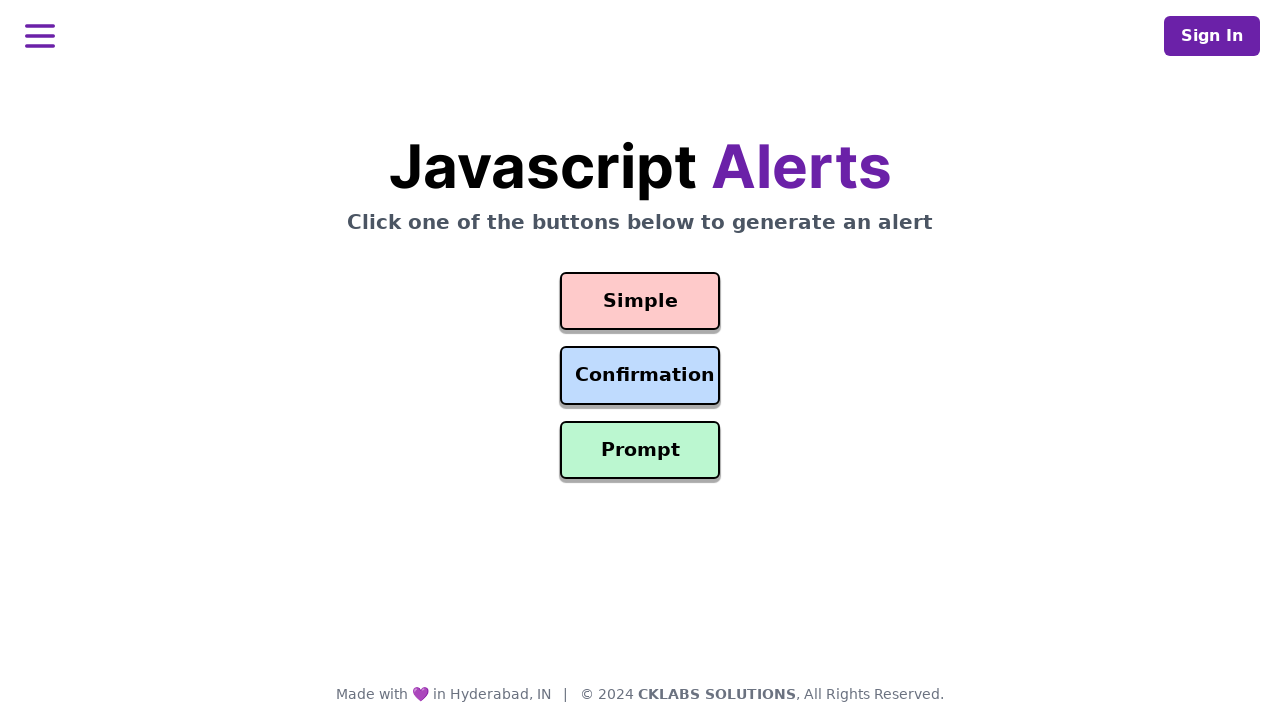

Clicked the Confirmation Alert button to trigger confirmation dialog at (640, 376) on #confirmation
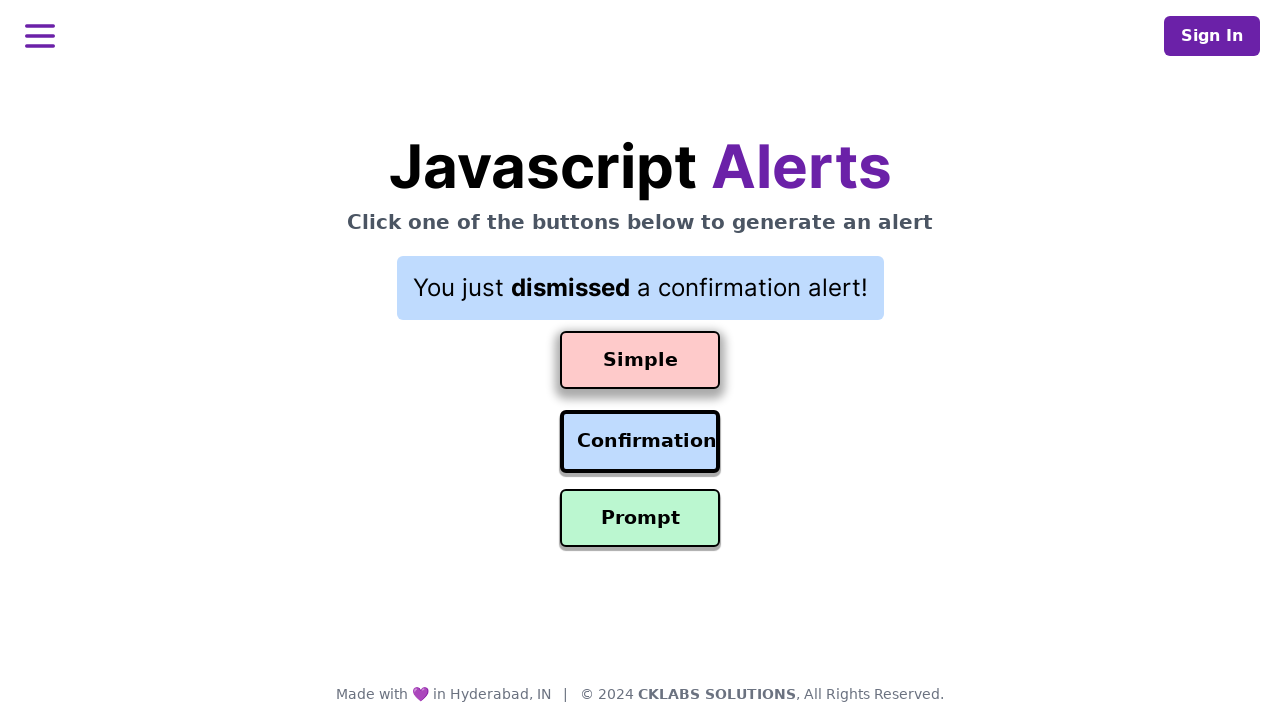

Confirmation alert was dismissed with Cancel and result text appeared
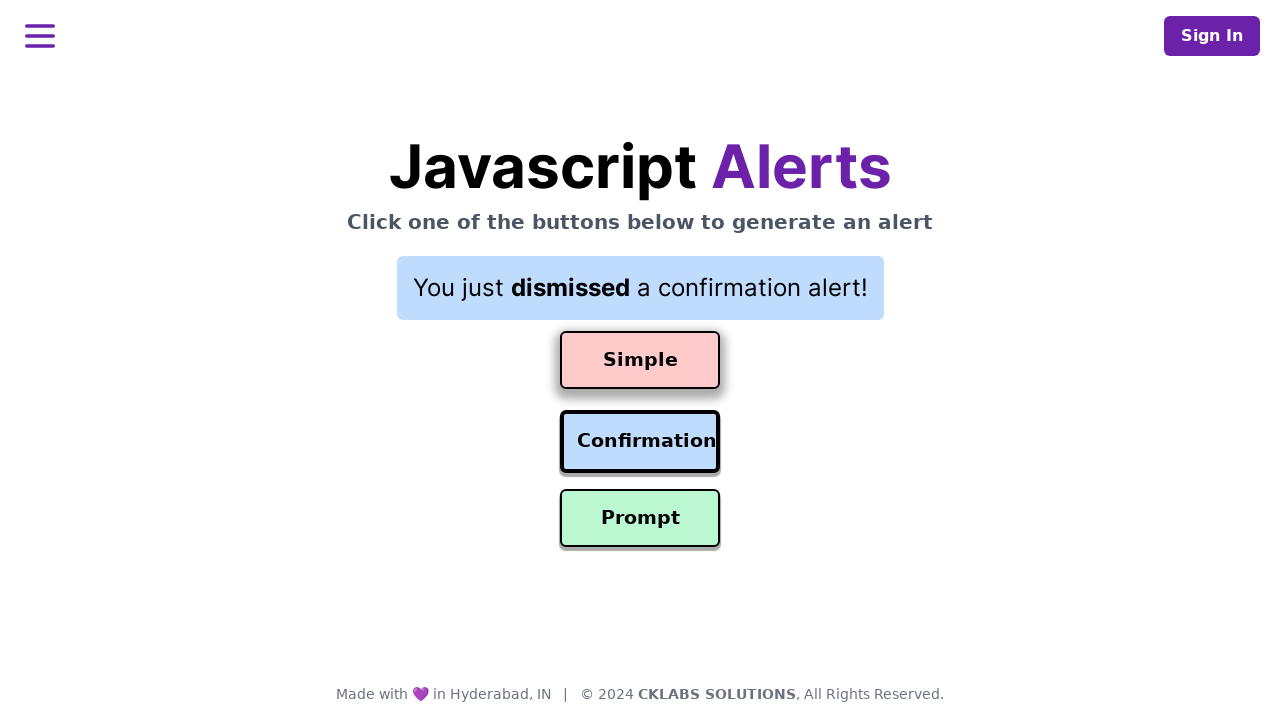

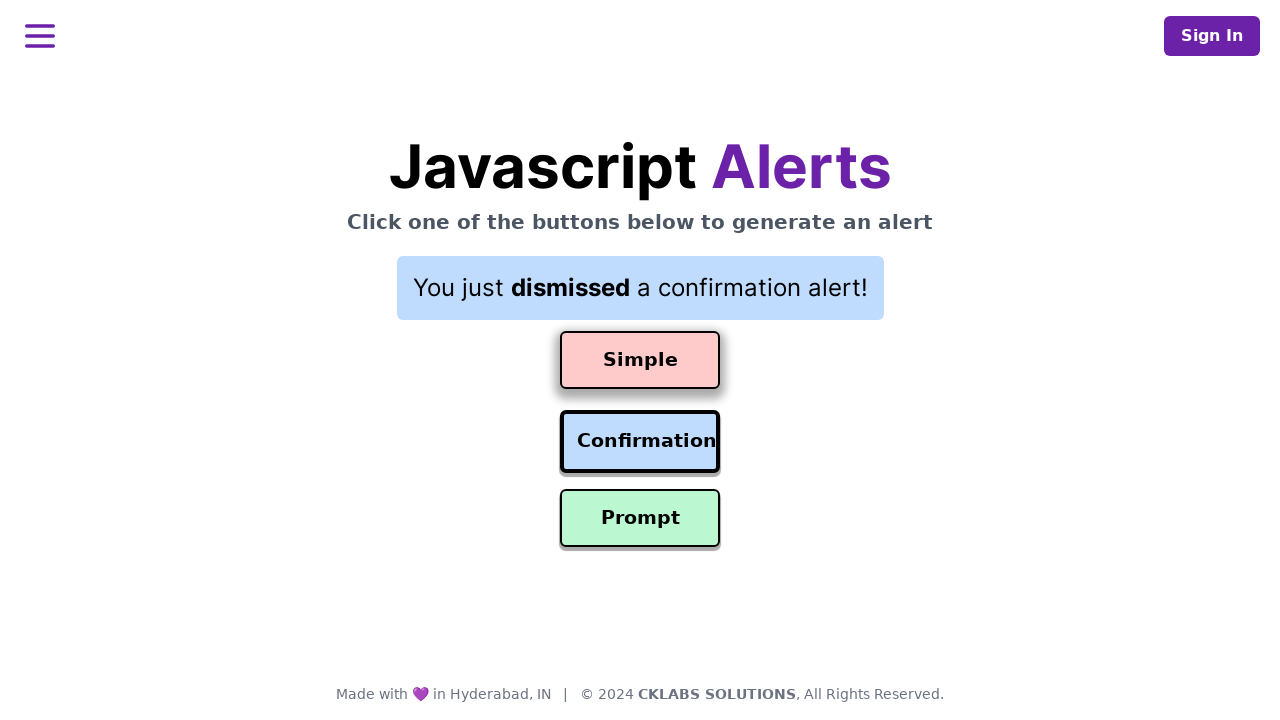